Navigates to Flipkart homepage and maximizes the browser window. The original script takes a screenshot, but the core automation is simply loading the page.

Starting URL: https://www.flipkart.com/

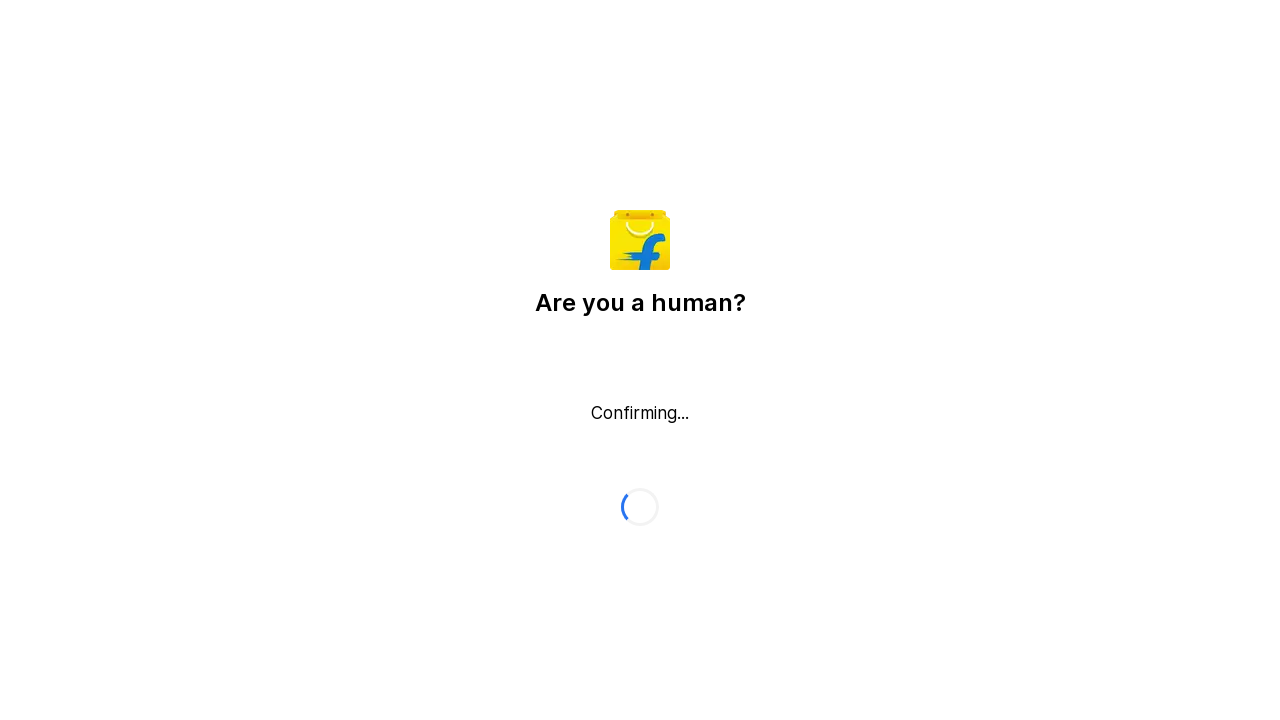

Set viewport size to 1920x1080
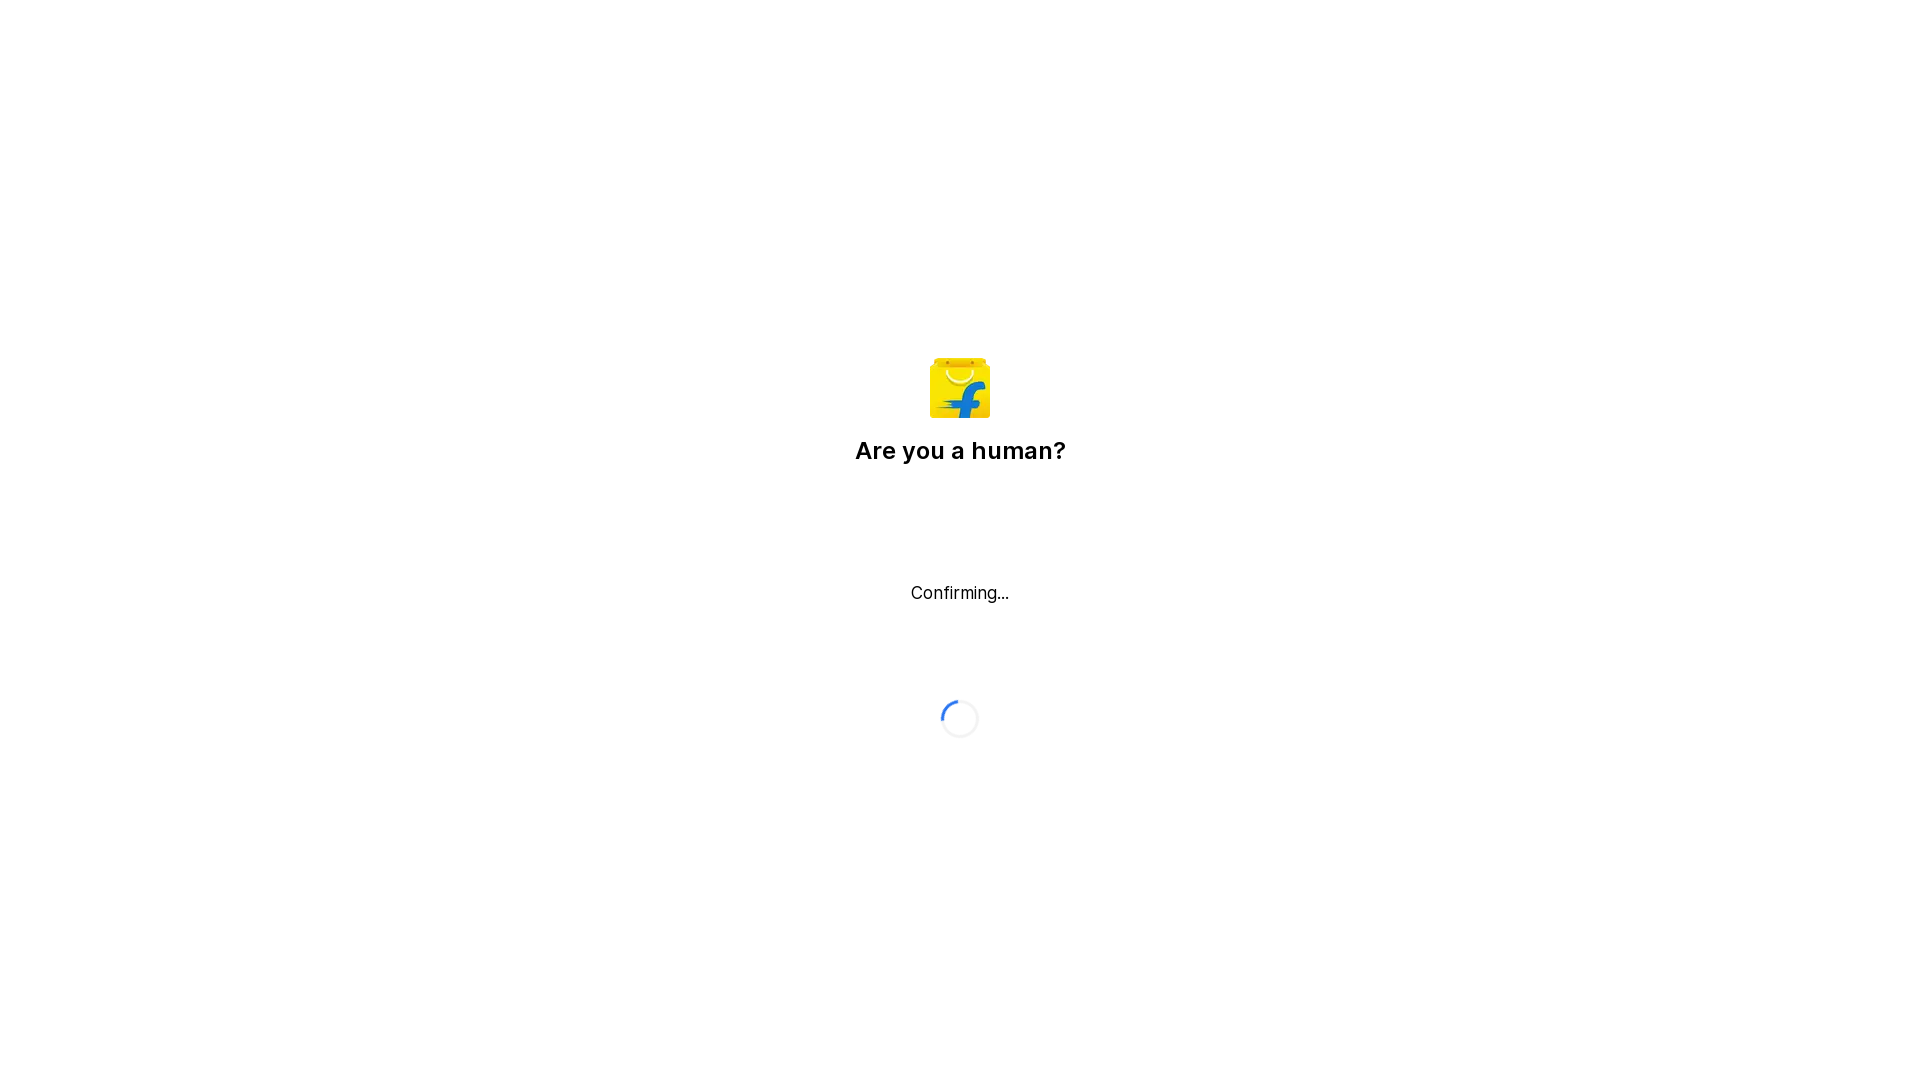

Flipkart homepage loaded with networkidle state
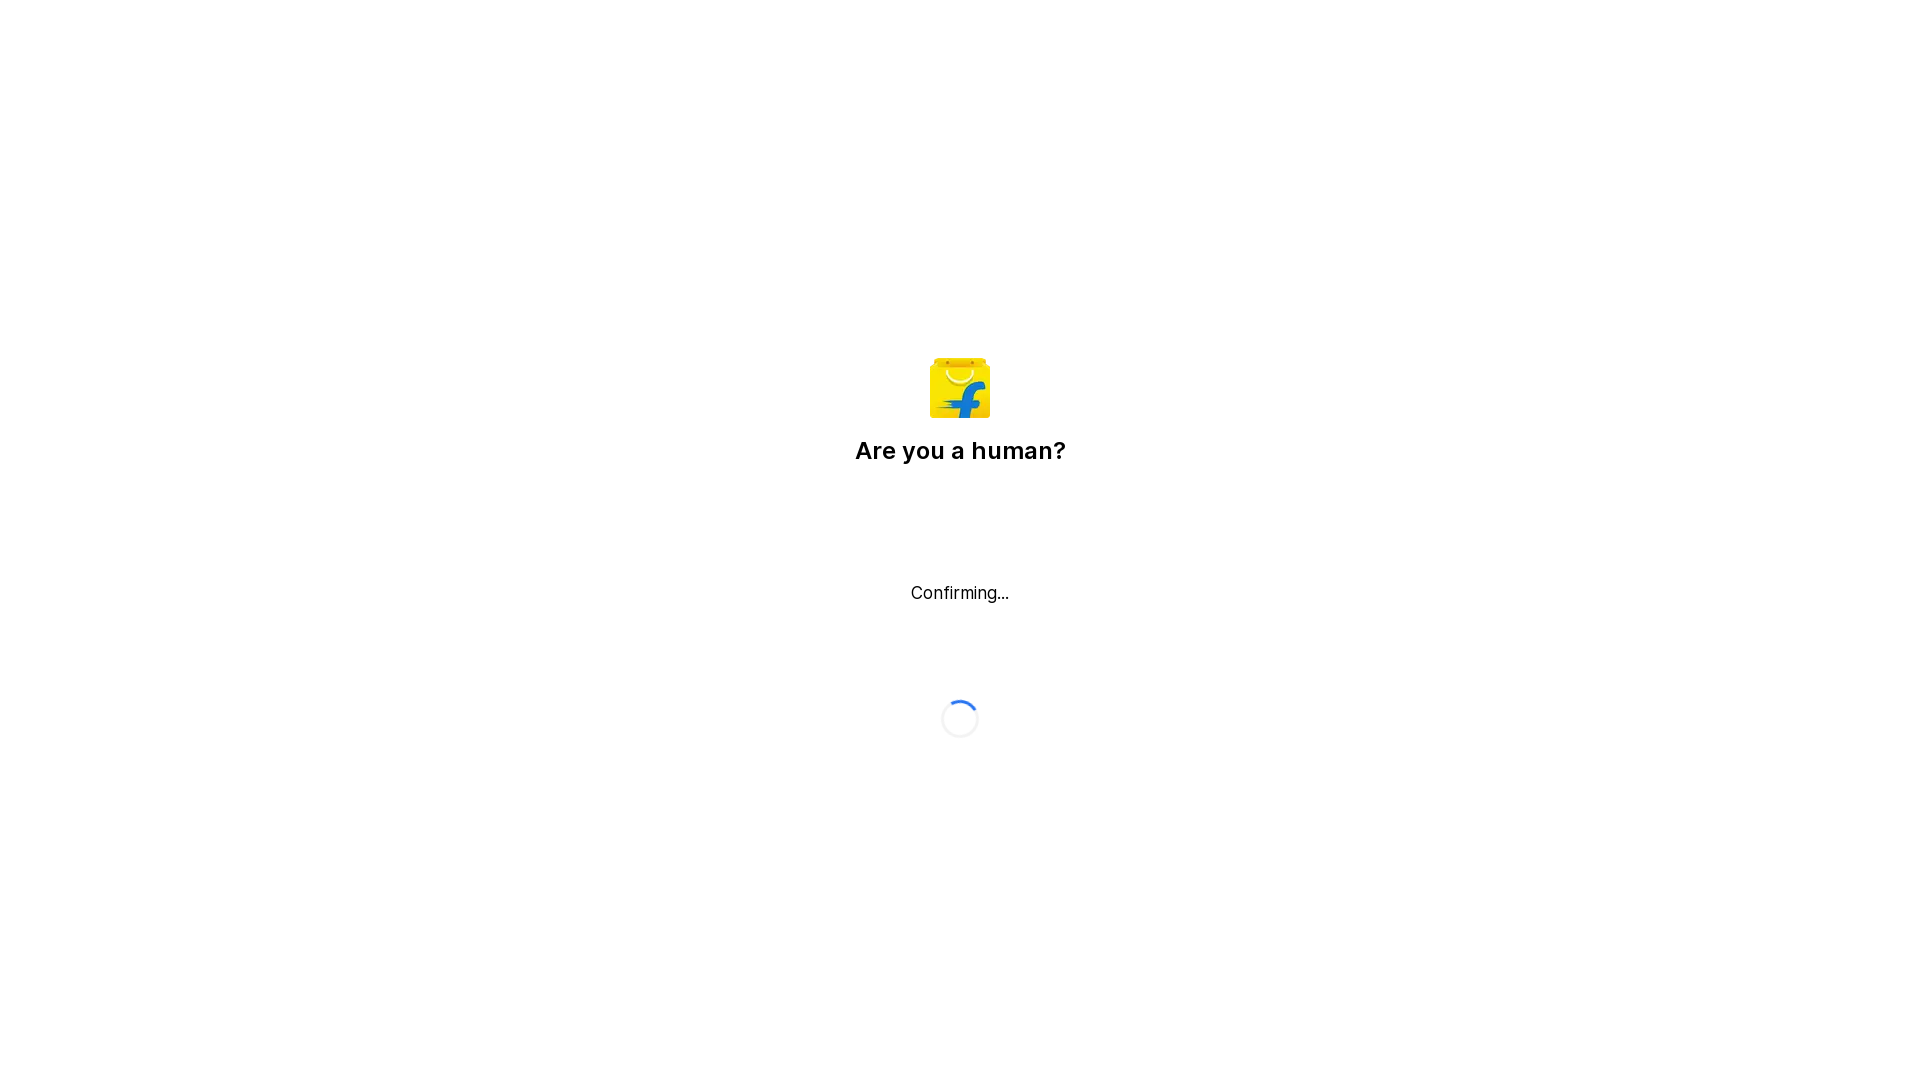

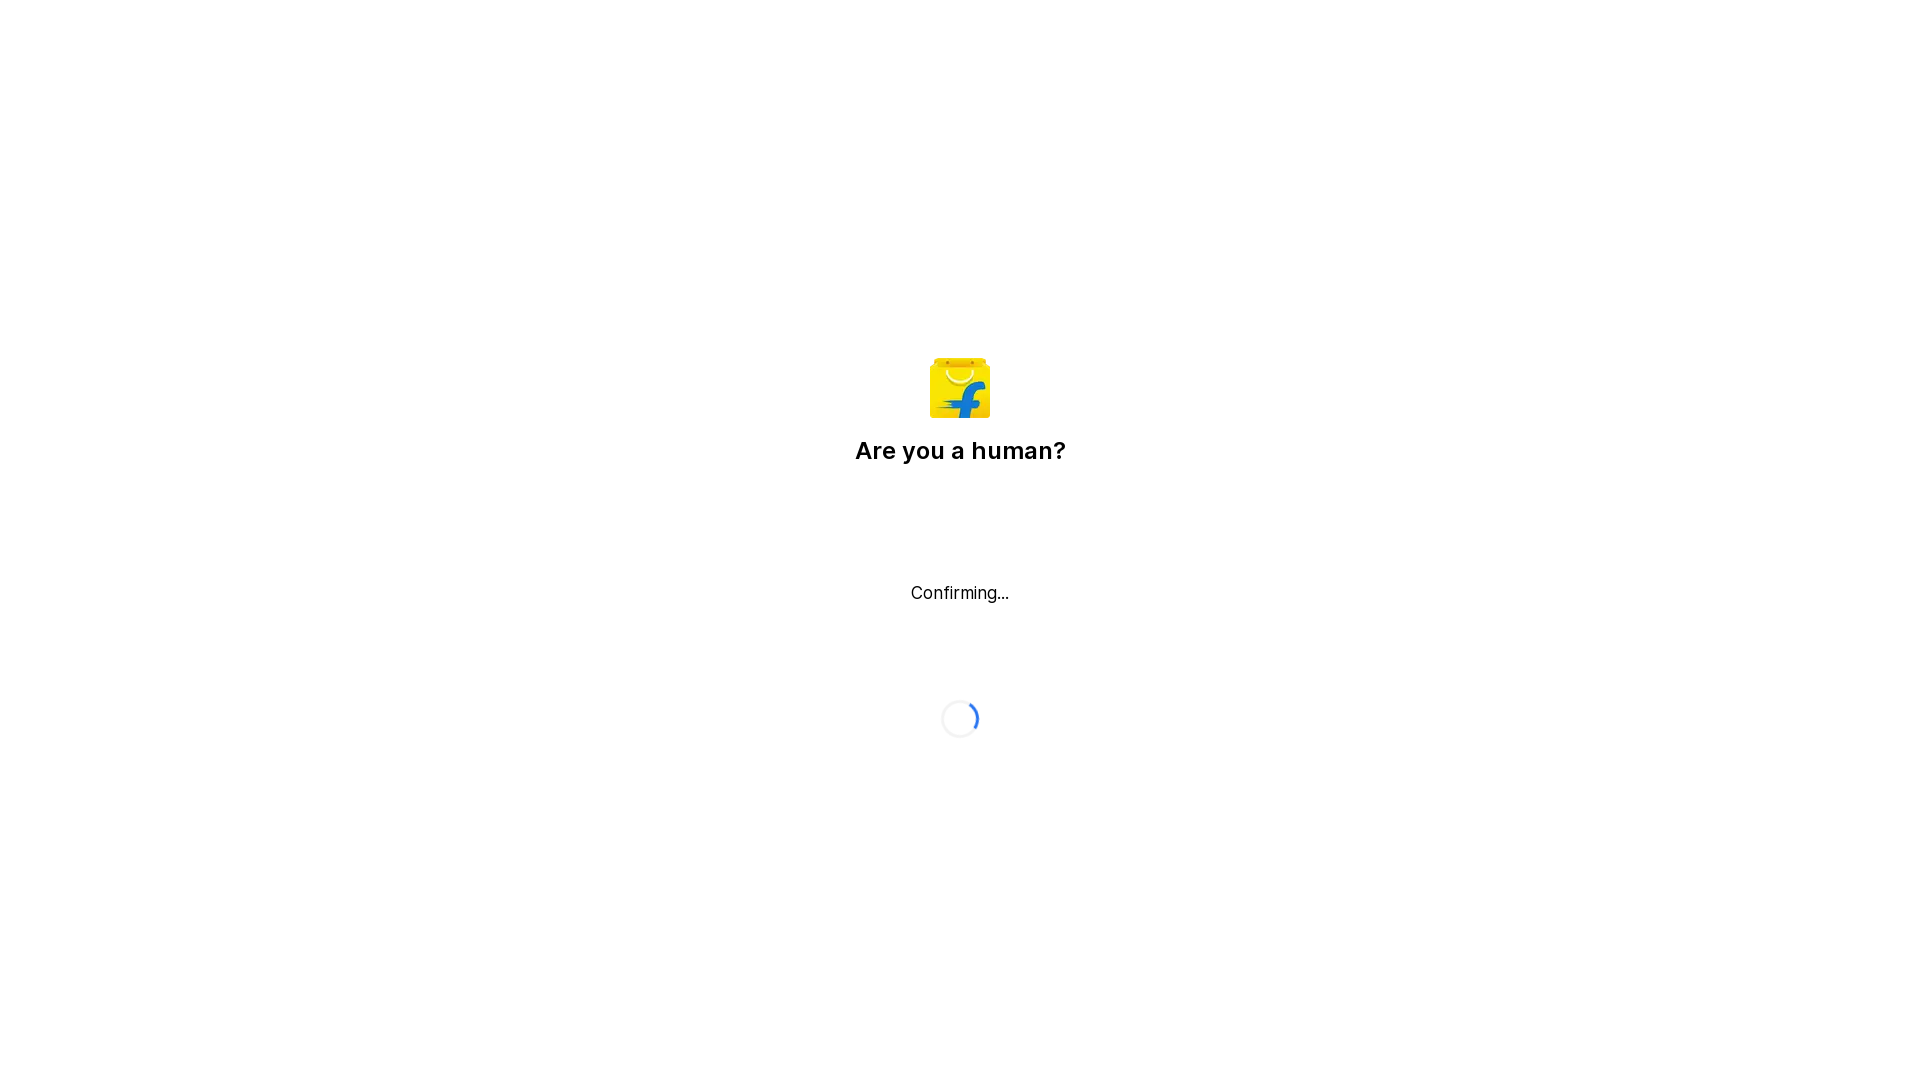